Tests dynamic element appearance by clicking a button and waiting for a paragraph element to appear, then performing multiple soft assertions on its text content

Starting URL: https://testeroprogramowania.github.io/selenium/wait2.html

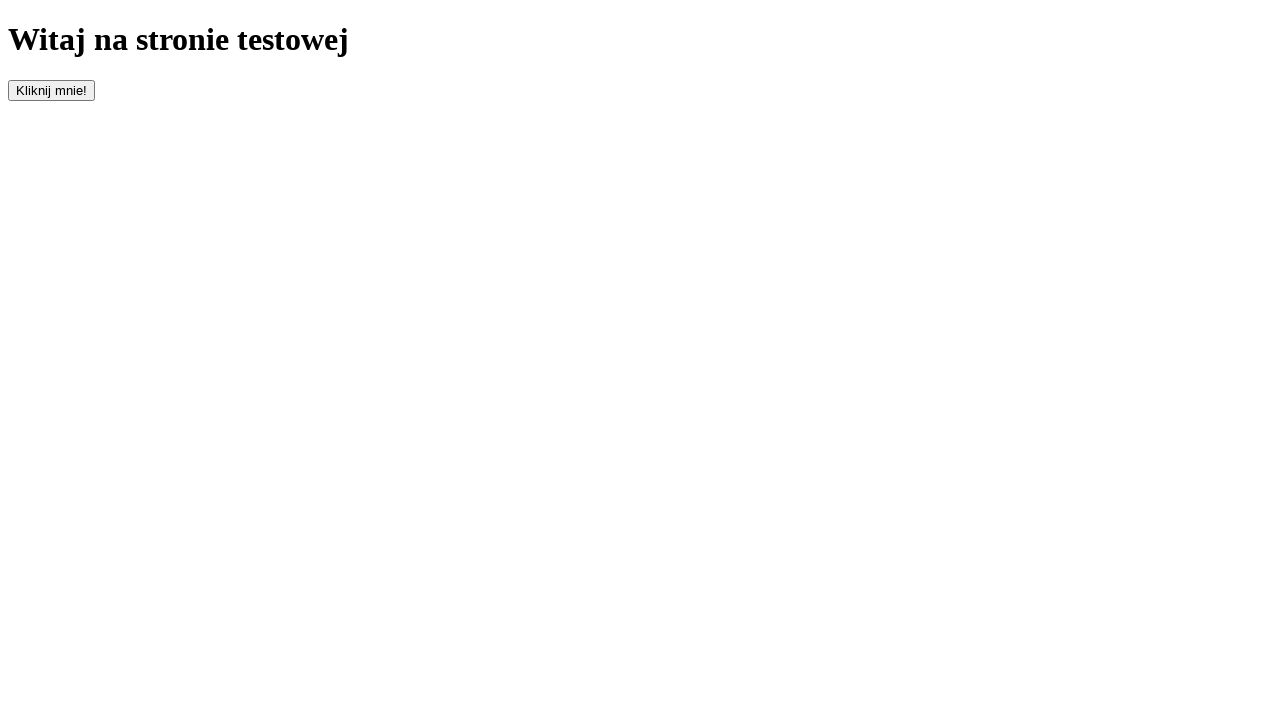

Clicked button with id 'clickOnMe' to trigger dynamic element appearance at (52, 90) on #clickOnMe
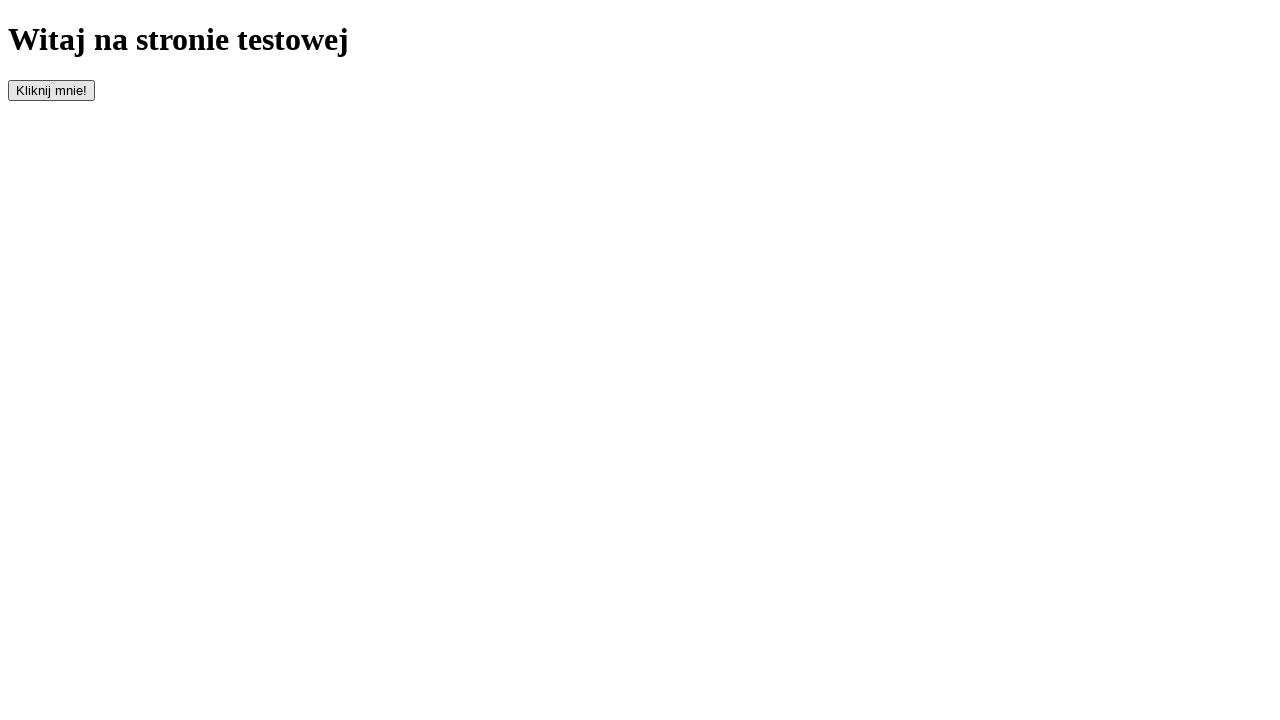

Waited for paragraph element to appear on the page
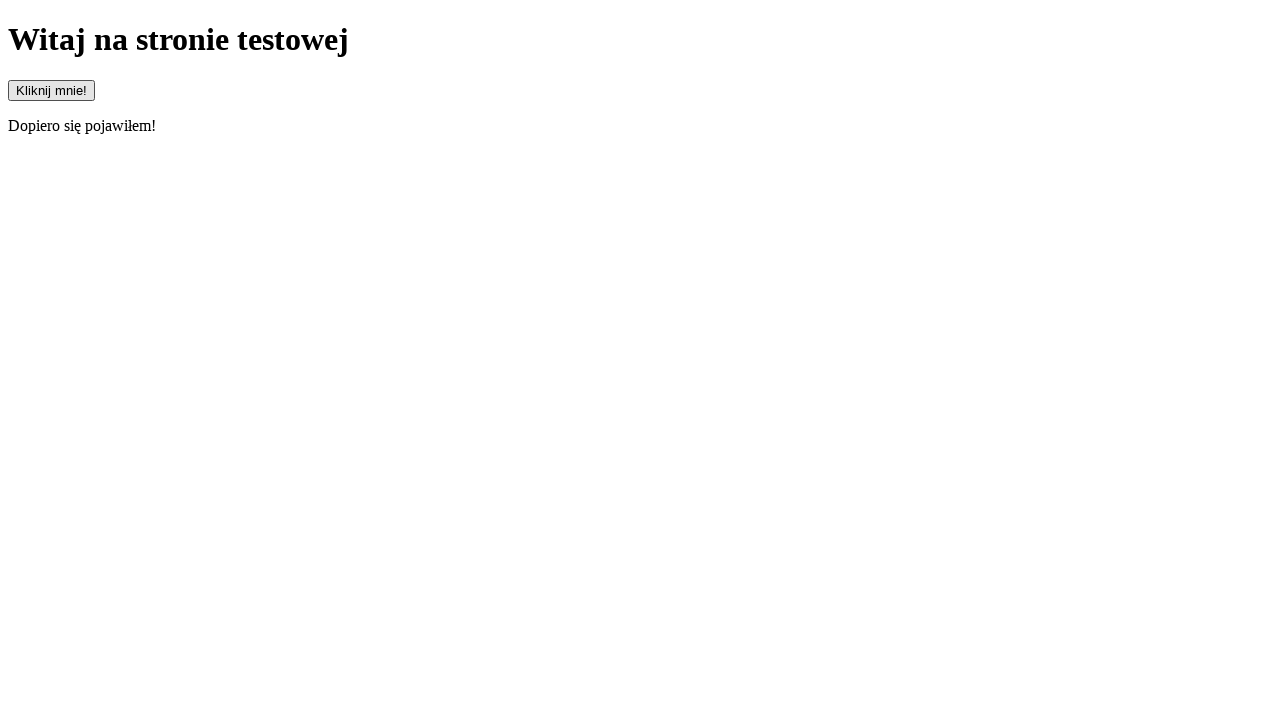

Verified paragraph element is visible
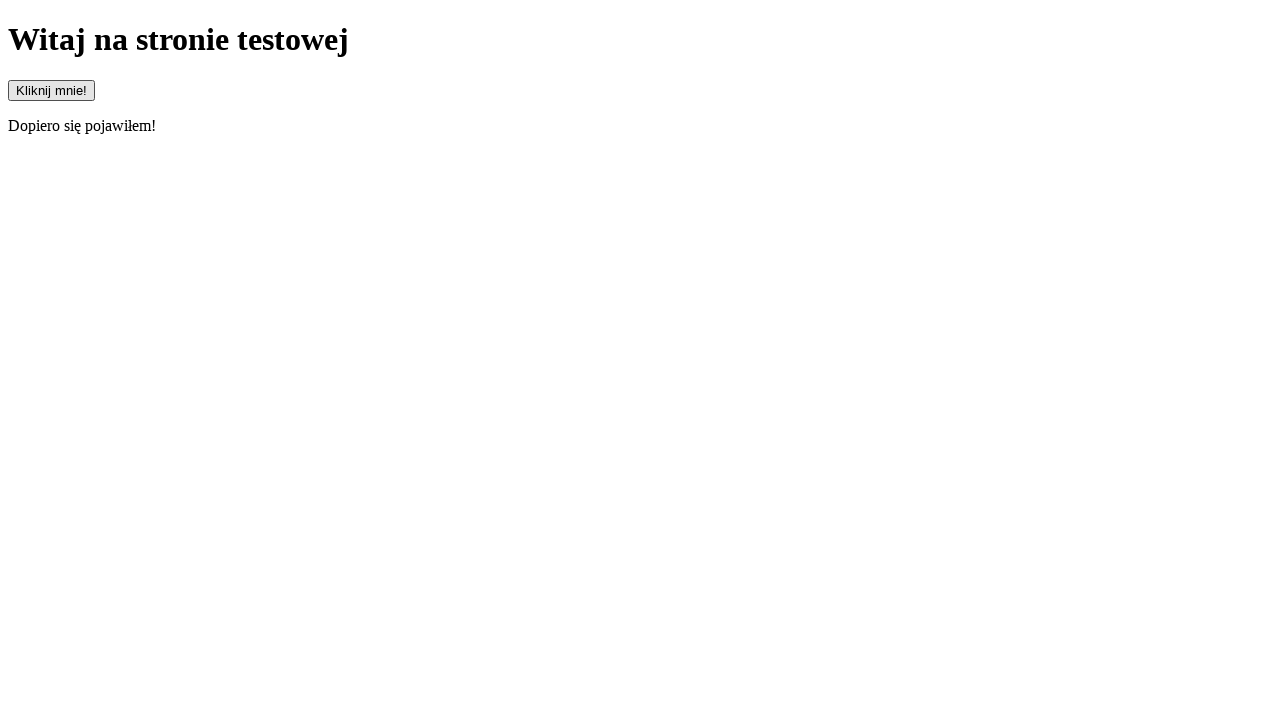

Retrieved text content from paragraph element
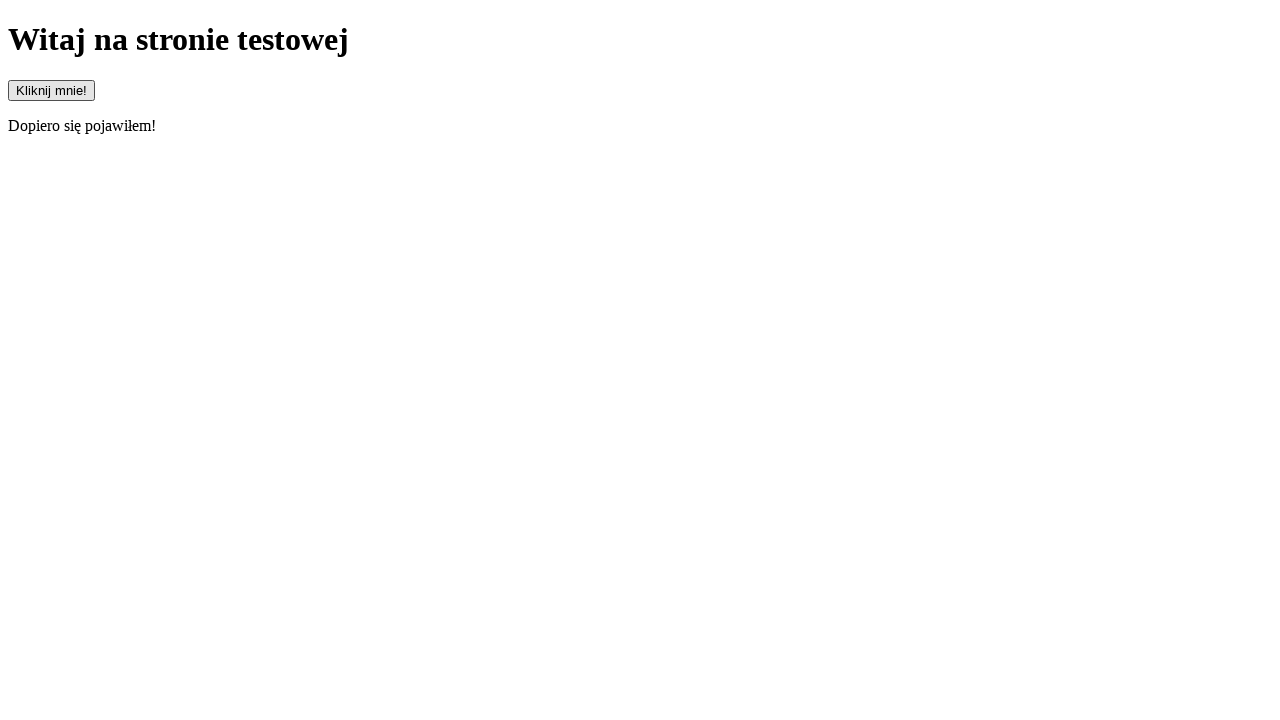

Soft assertion passed: paragraph text starts with 'Dopiero'
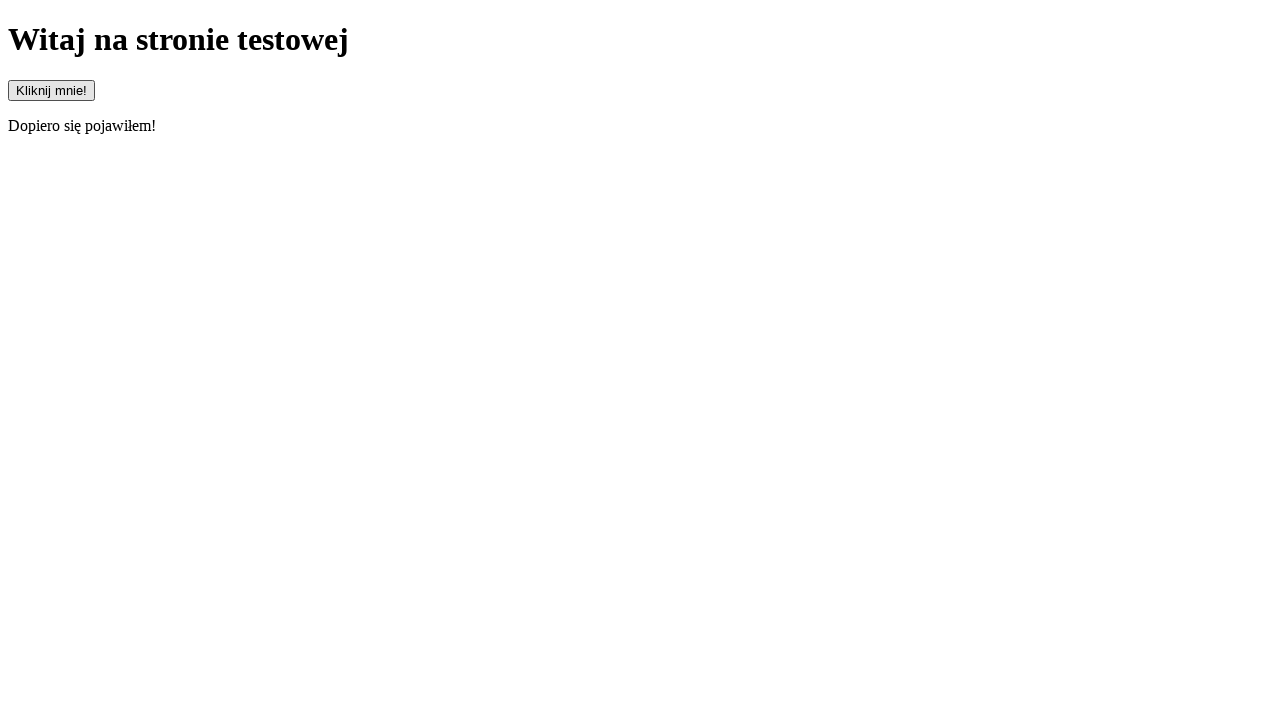

Soft assertion passed: paragraph text does not start with 'Pojawiłem'
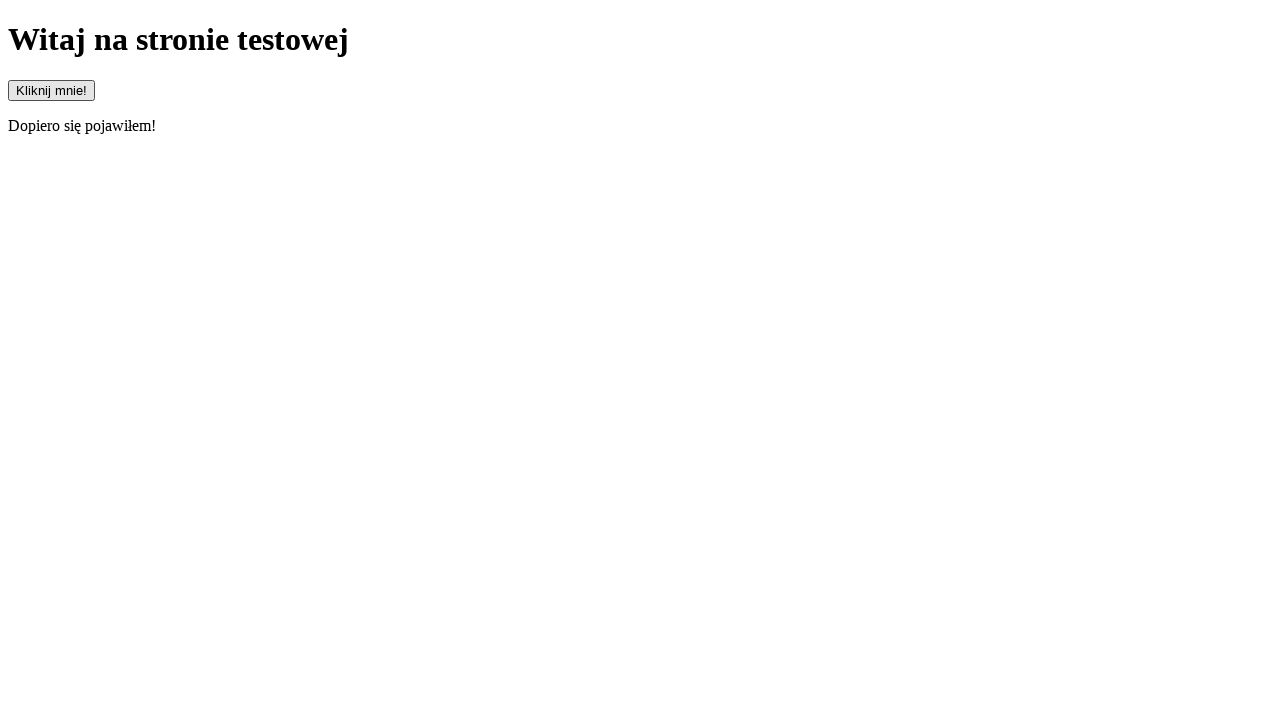

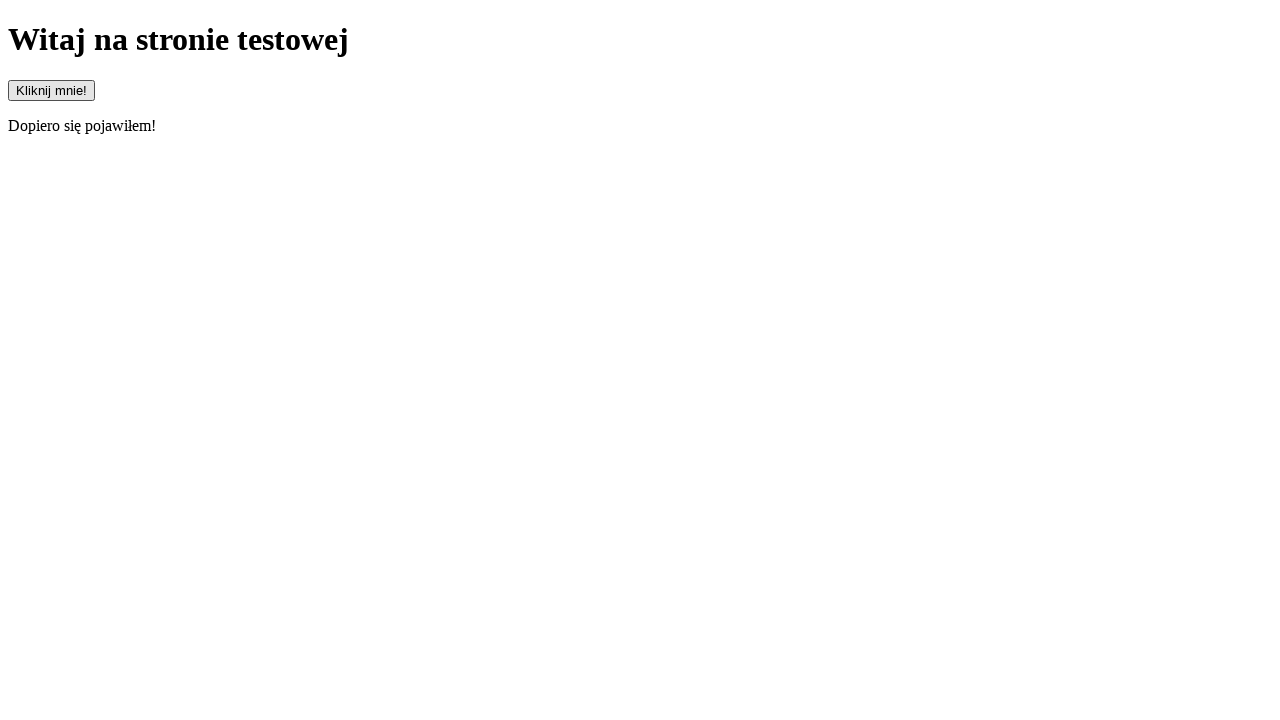